Tests bank manager login by clicking the bank manager login button and verifying page title

Starting URL: https://www.globalsqa.com/angularJs-protractor/BankingProject/#/login

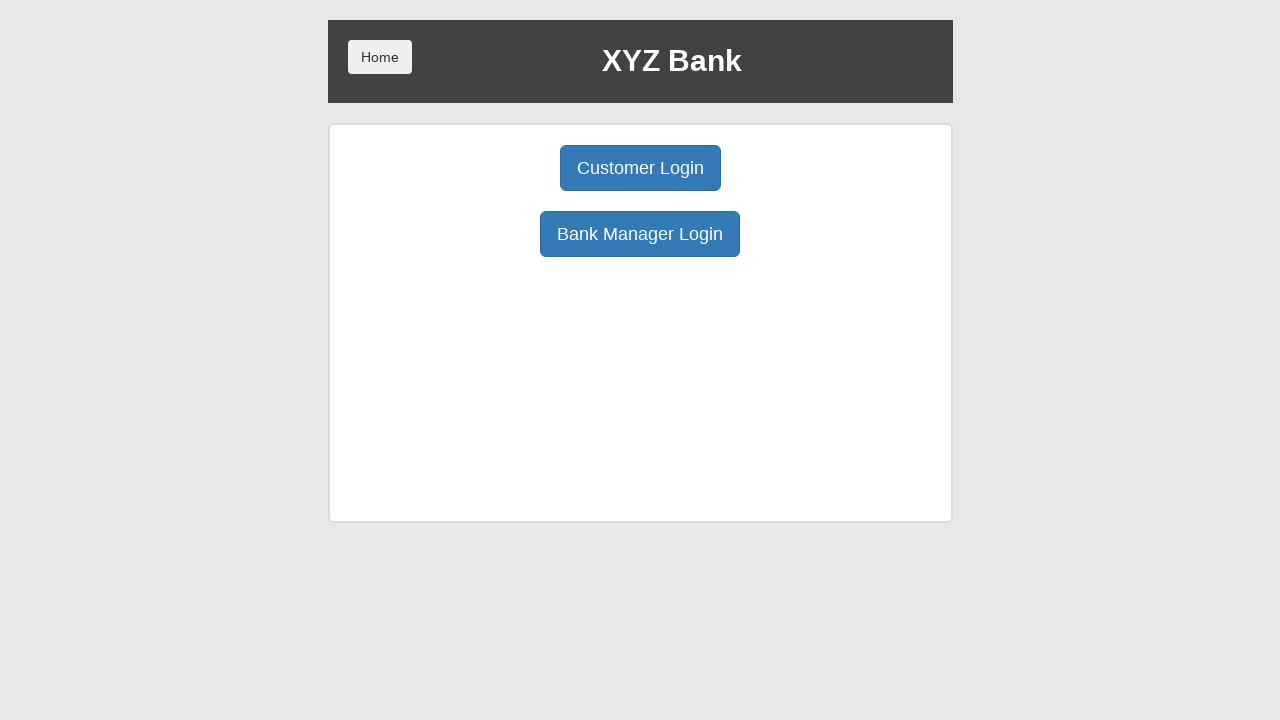

Clicked Bank Manager Login button at (640, 234) on button:has-text('Bank Manager Login')
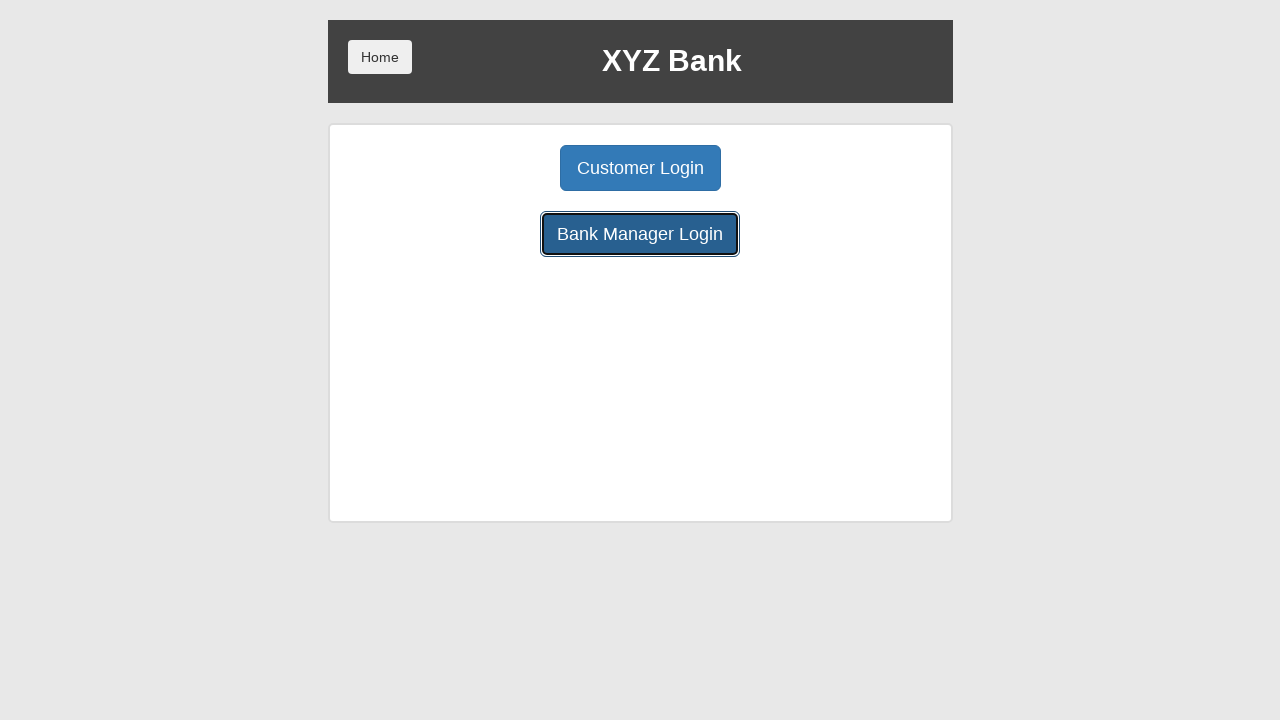

Waited for network idle after Bank Manager Login button click
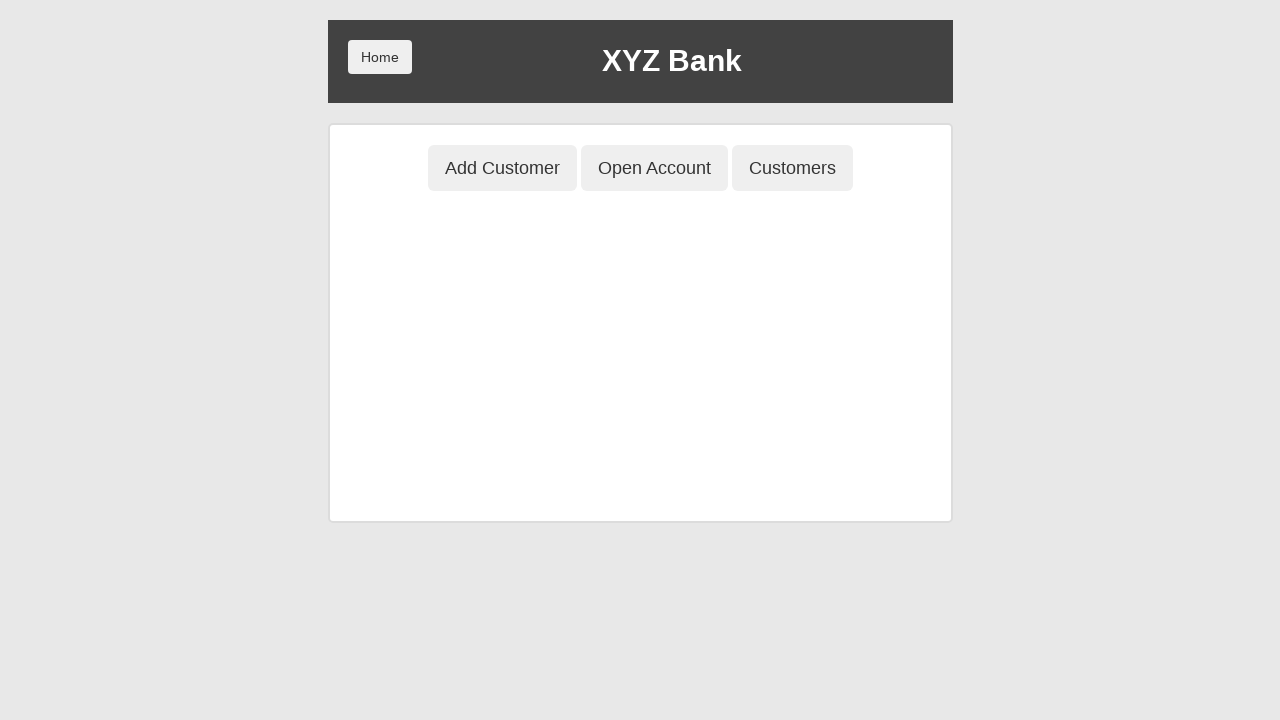

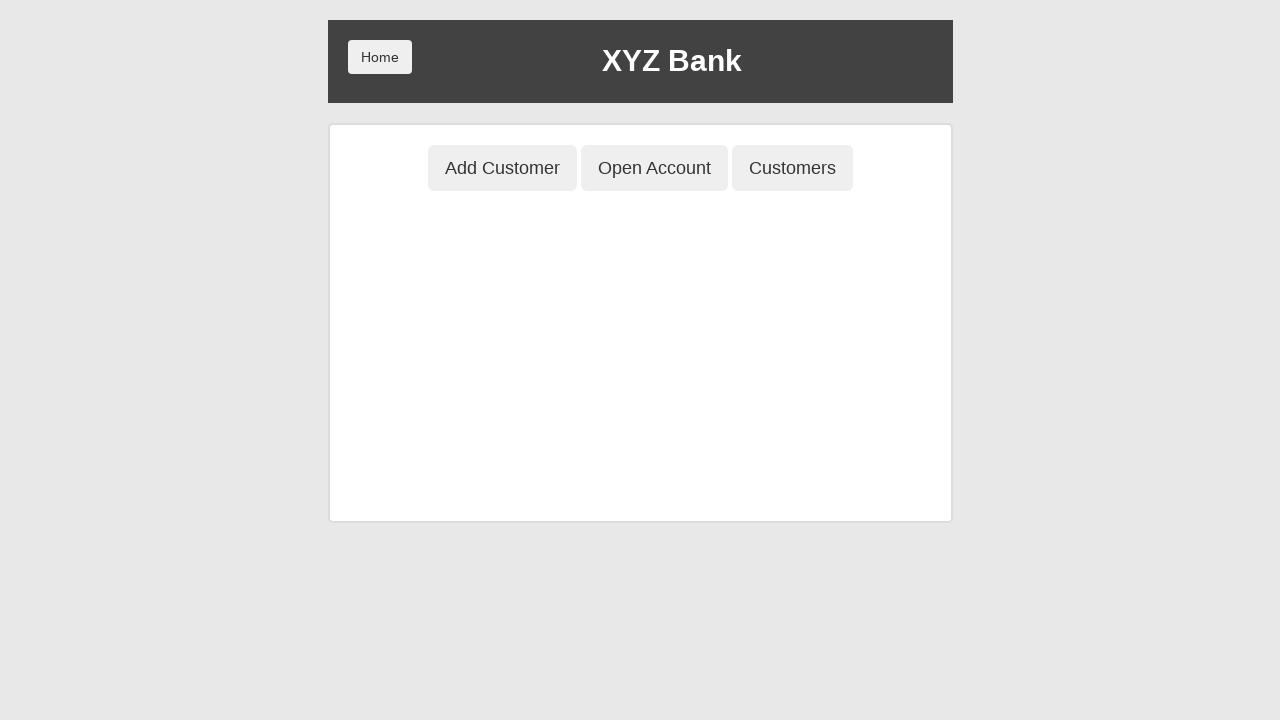